Tests JavaScript prompt alert functionality by navigating to the prompt alert tab, triggering an alert, entering a name in the prompt, and accepting it.

Starting URL: https://demo.automationtesting.in/Alerts.html

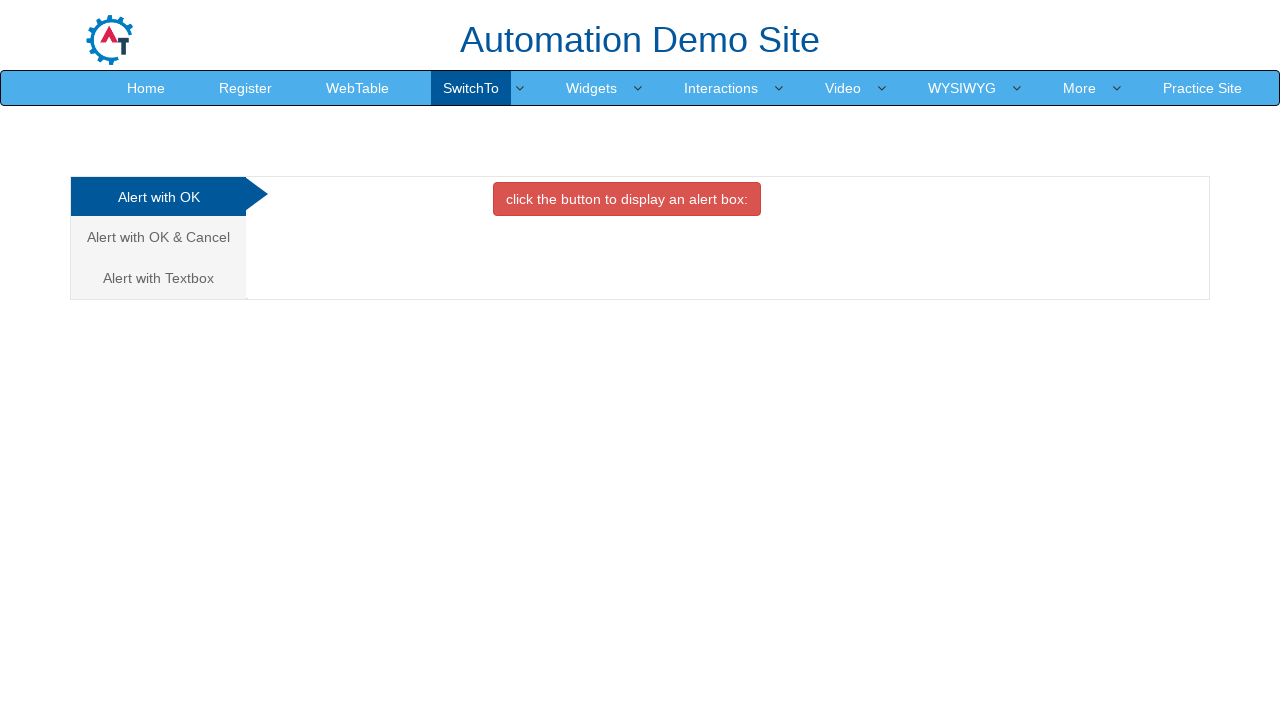

Clicked on the third tab (Alert with Text Box) at (160, 278) on xpath=//ul[@class='nav nav-tabs nav-stacked']/li[3]
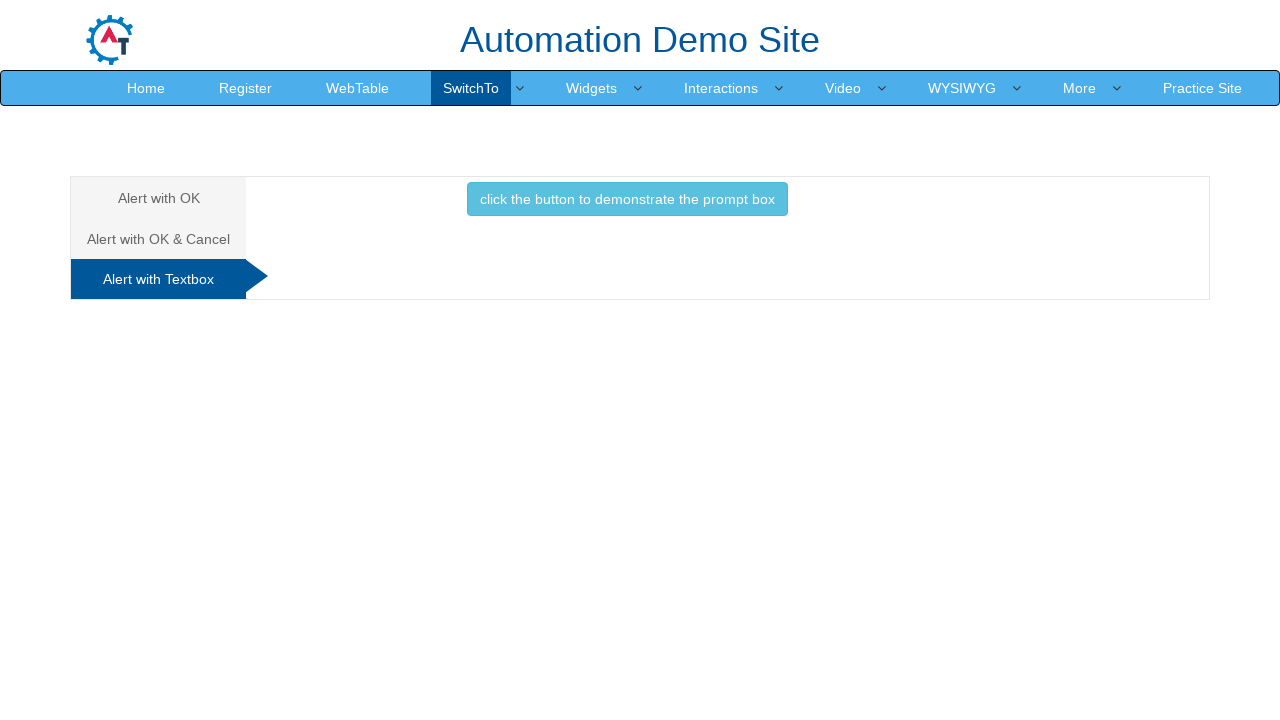

Waited for tab content to load
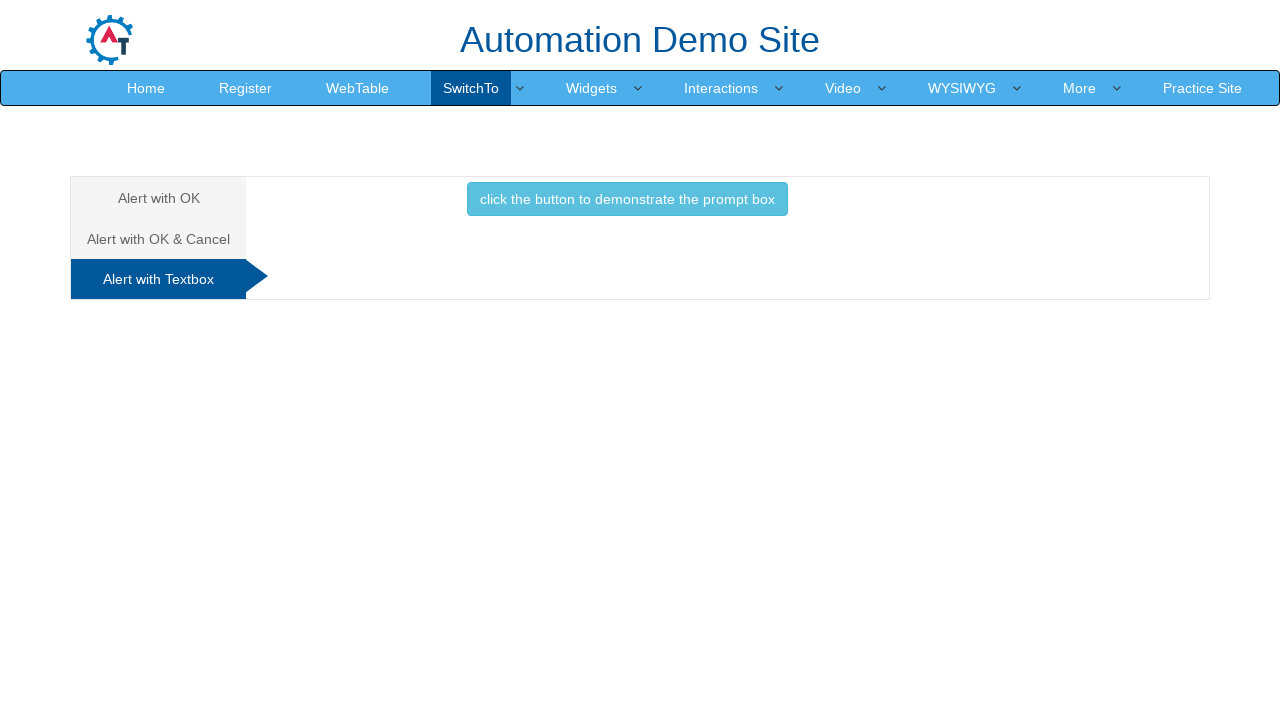

Clicked the button to trigger the prompt alert at (627, 199) on xpath=//button[@class='btn btn-info']
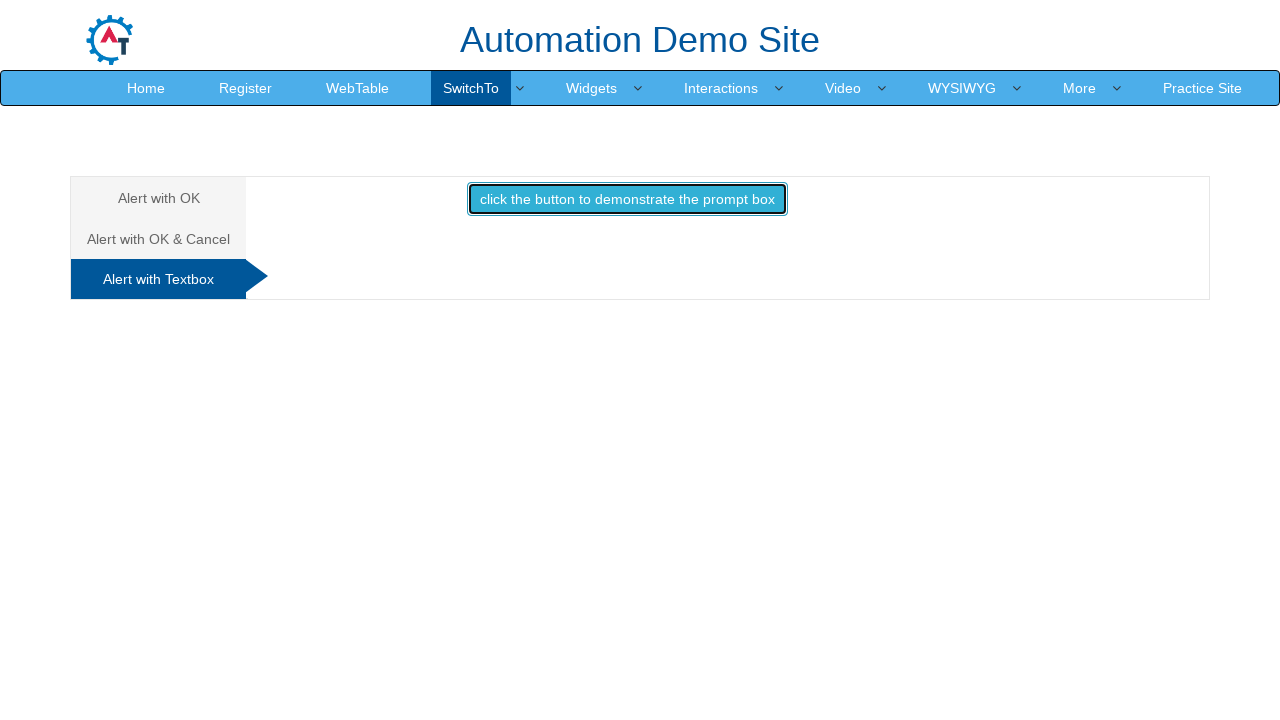

Set up dialog handler to accept prompt with 'Rajesh'
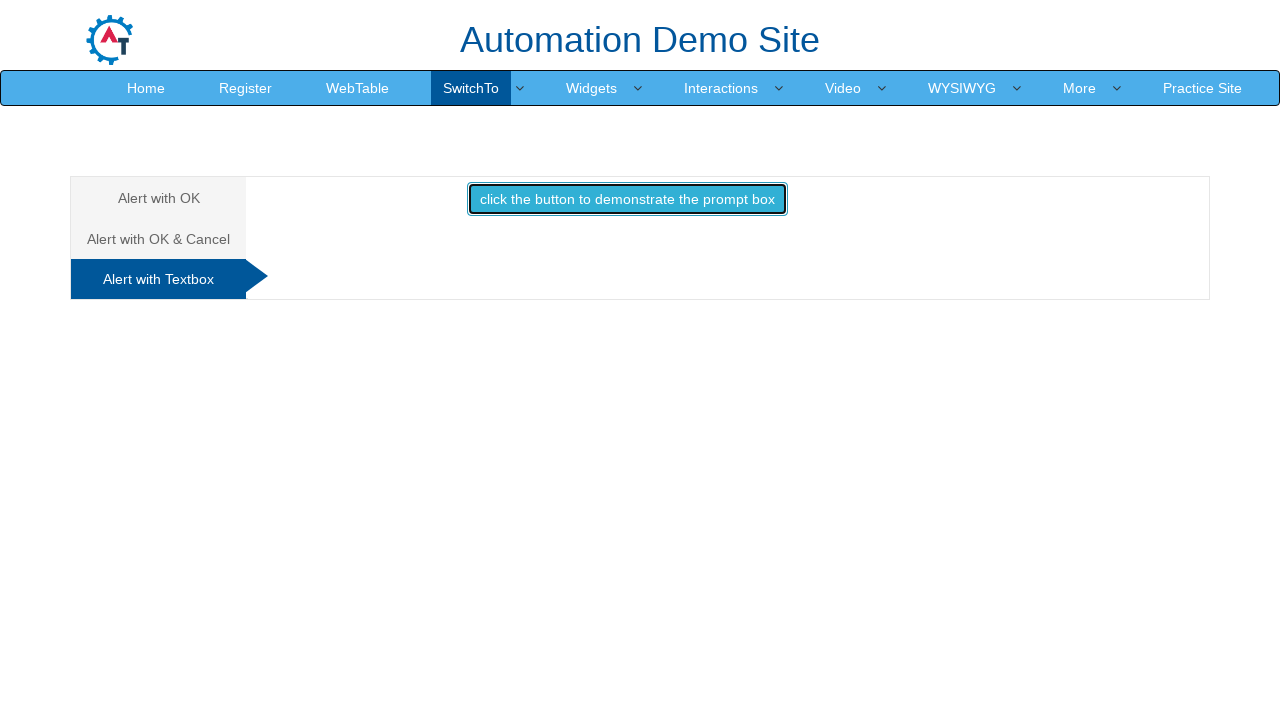

Configured dialog handler function
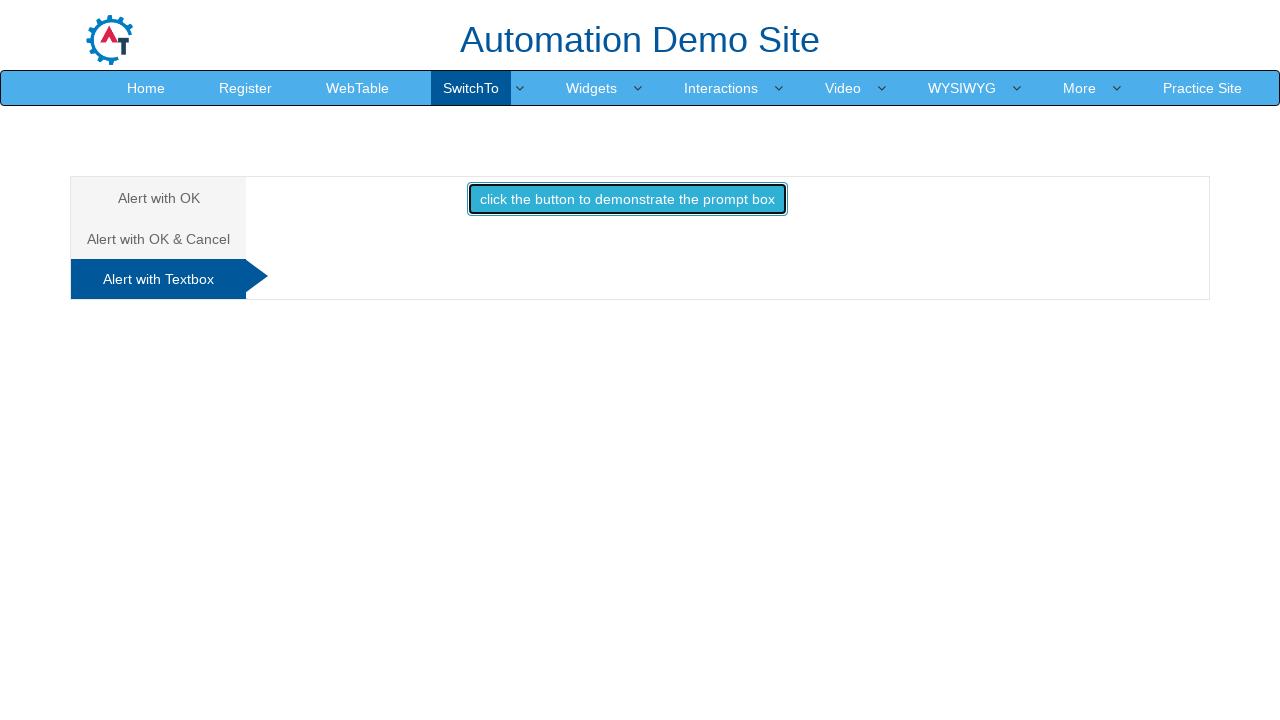

Clicked the button to trigger the prompt alert with handler ready at (627, 199) on xpath=//button[@class='btn btn-info']
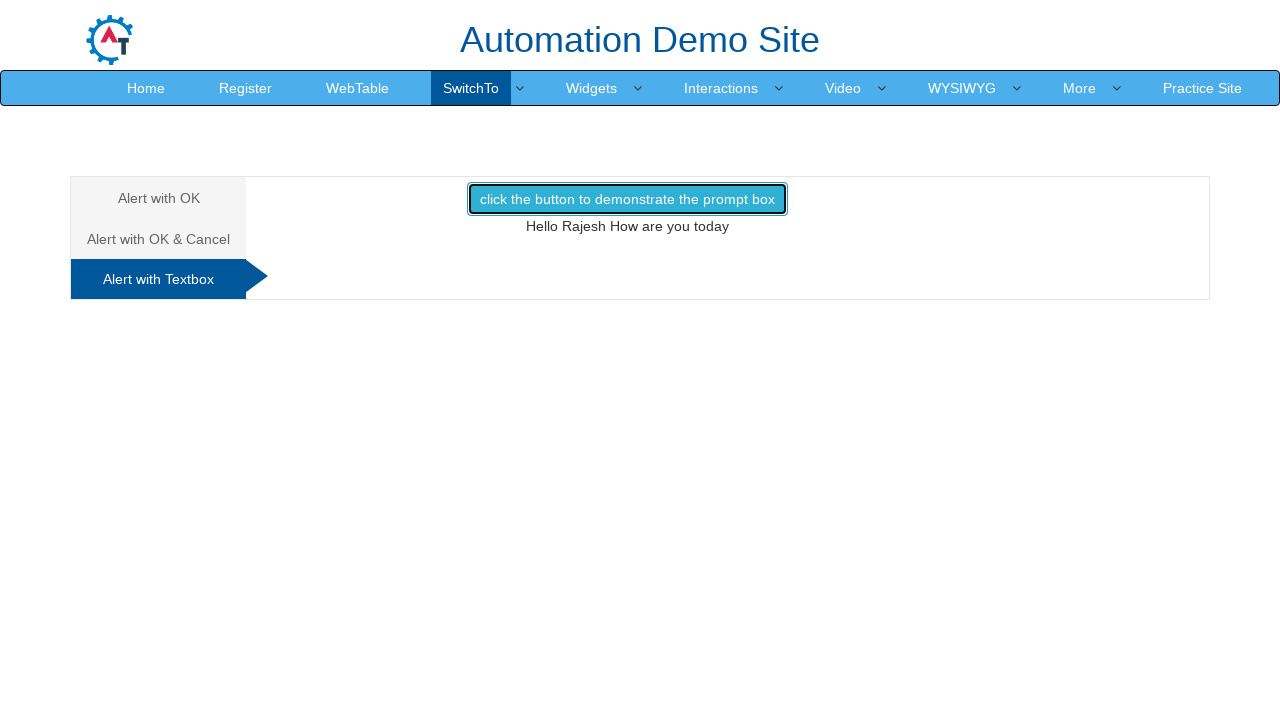

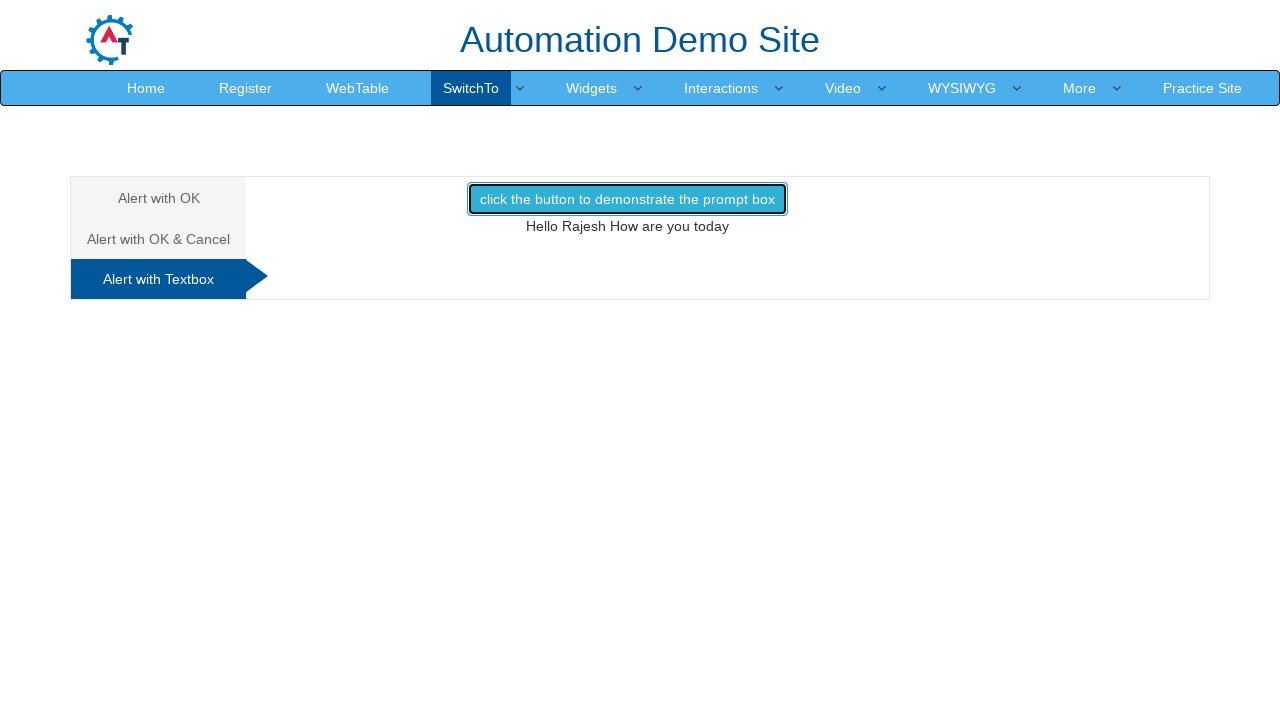